Tests checkbox and radio button interactions on a practice website by clicking a checkbox to toggle its state and selecting a radio button option.

Starting URL: https://rahulshettyacademy.com/dropdownsPractise/

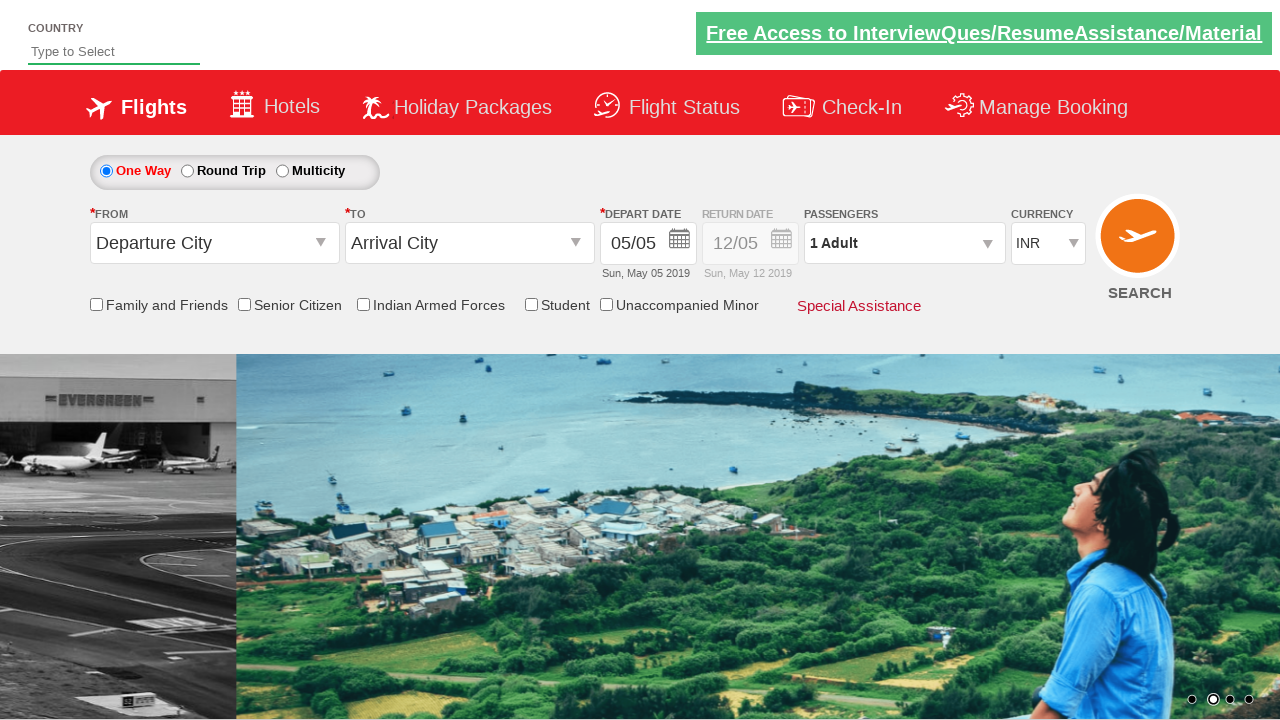

Waited for Friends and Family checkbox to load
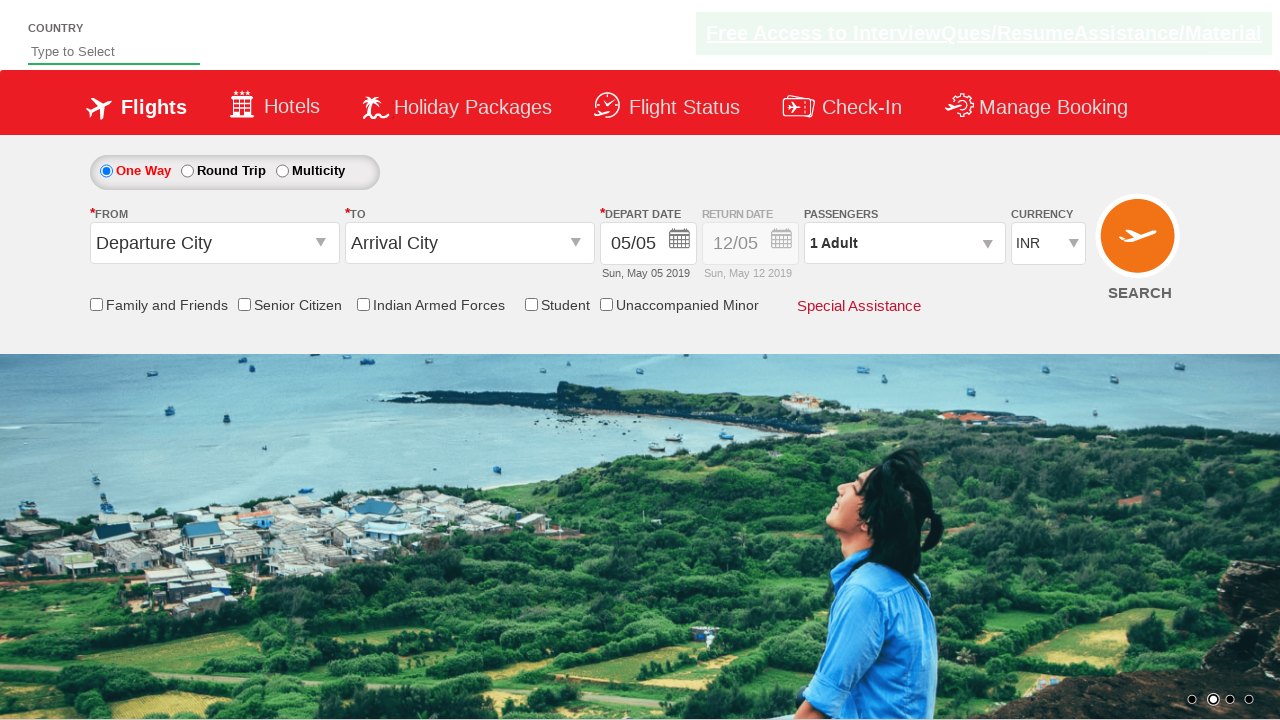

Clicked Friends and Family checkbox to toggle its state at (96, 304) on #ctl00_mainContent_chk_friendsandfamily
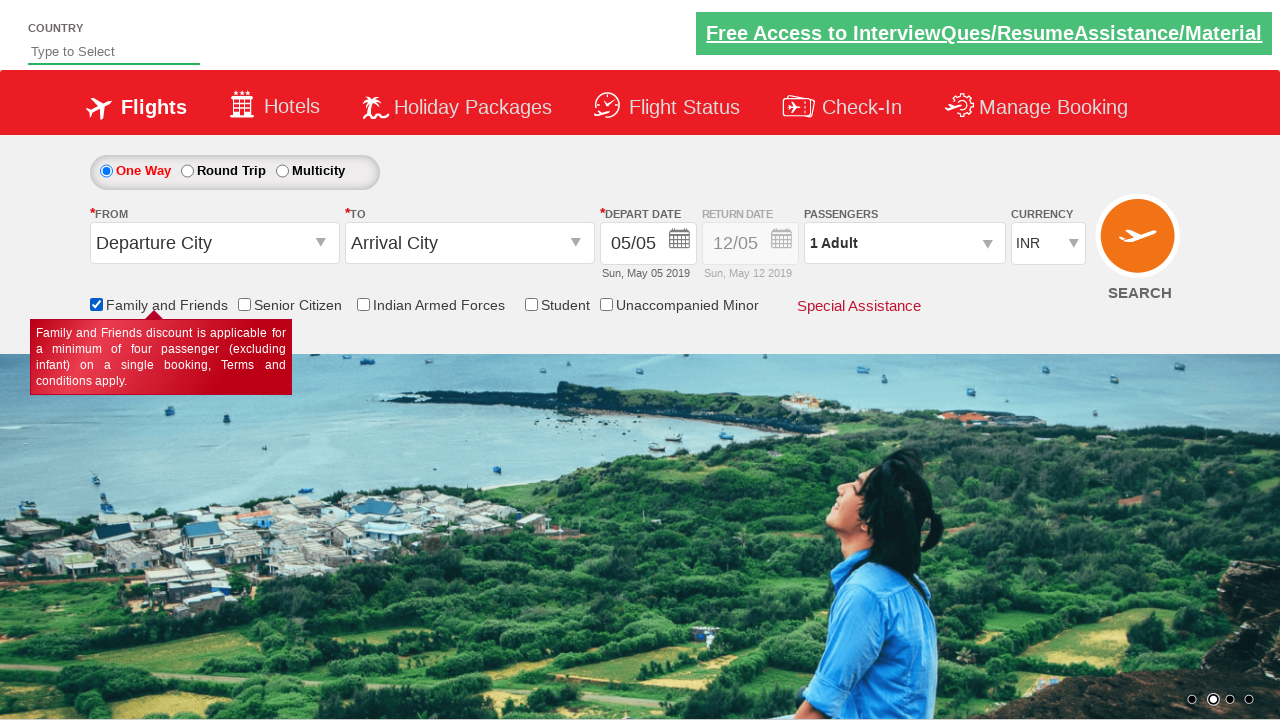

Verified Friends and Family checkbox is selected
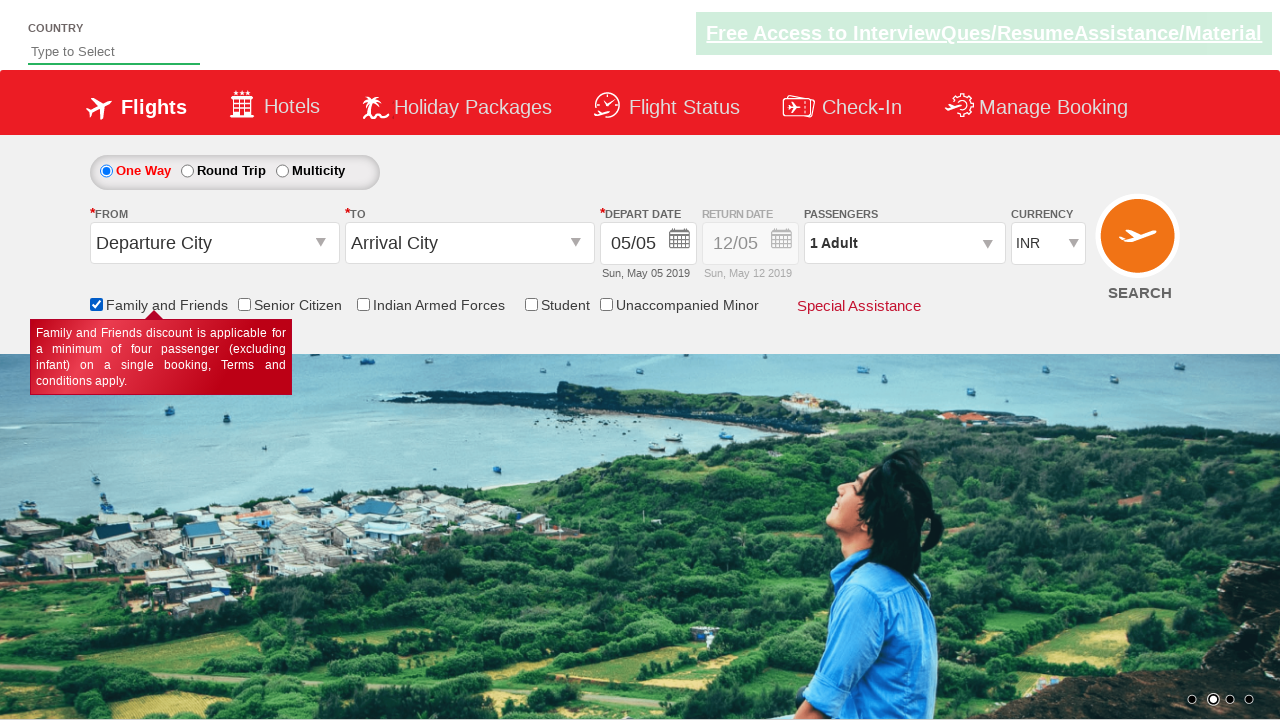

Clicked Round Trip radio button to select trip type option at (187, 171) on #ctl00_mainContent_rbtnl_Trip_1
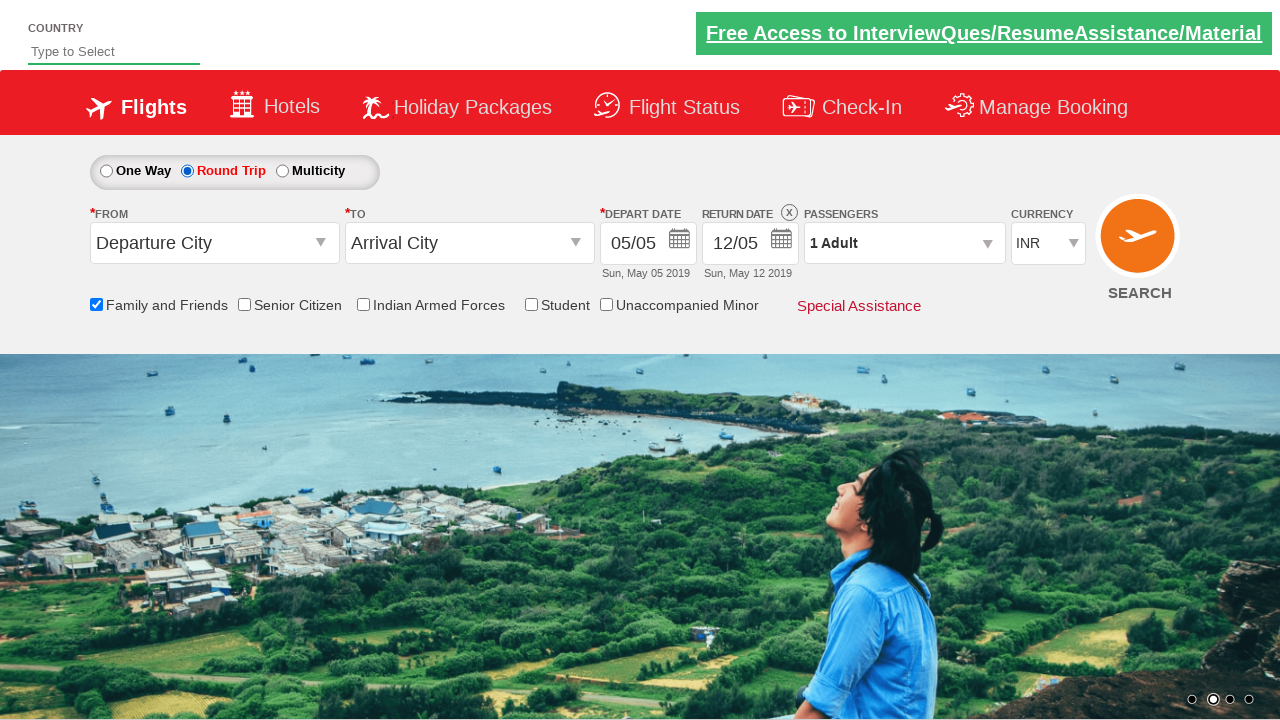

Verified Round Trip radio button is selected
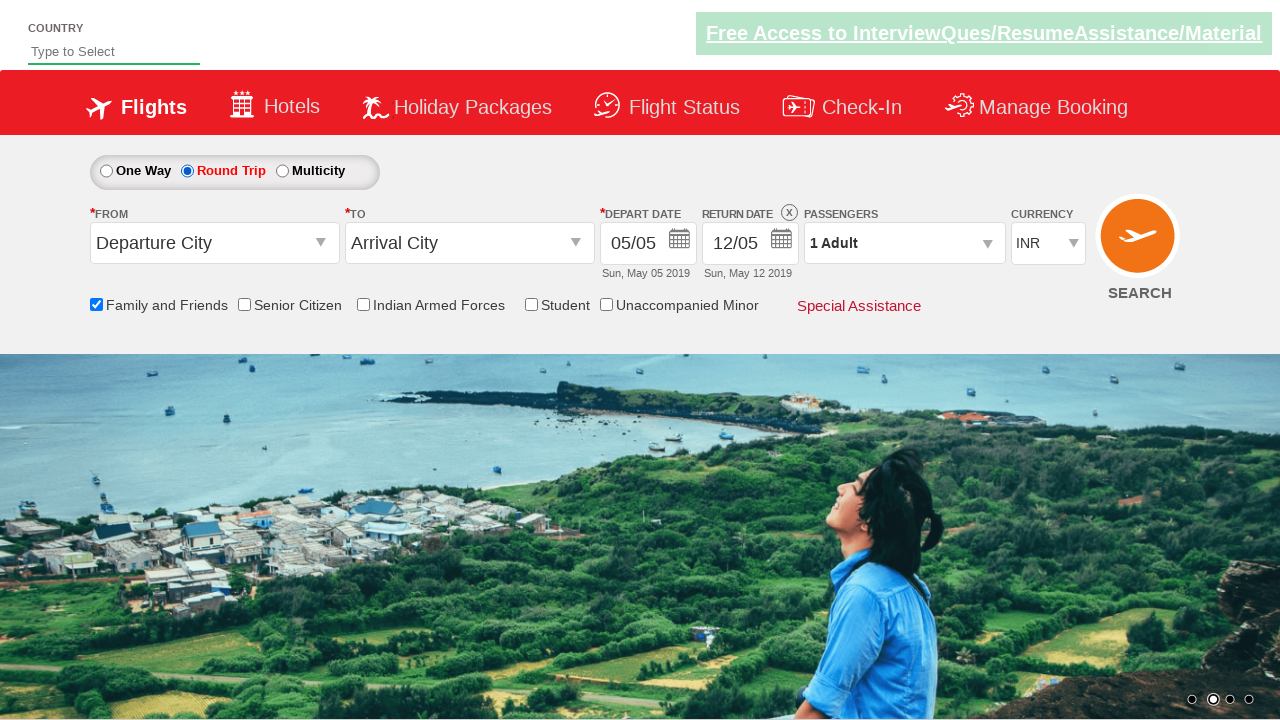

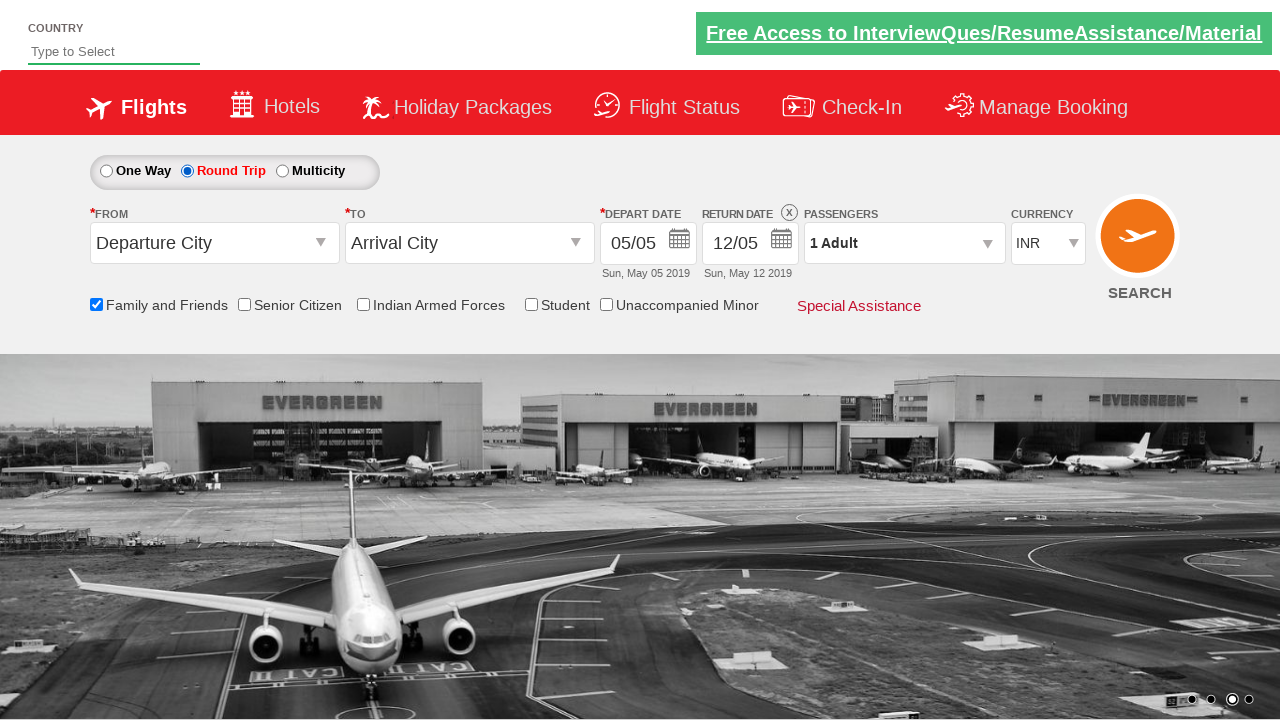